Navigates to a Stepik course page and waits for it to load

Starting URL: https://stepik.org/course/104774

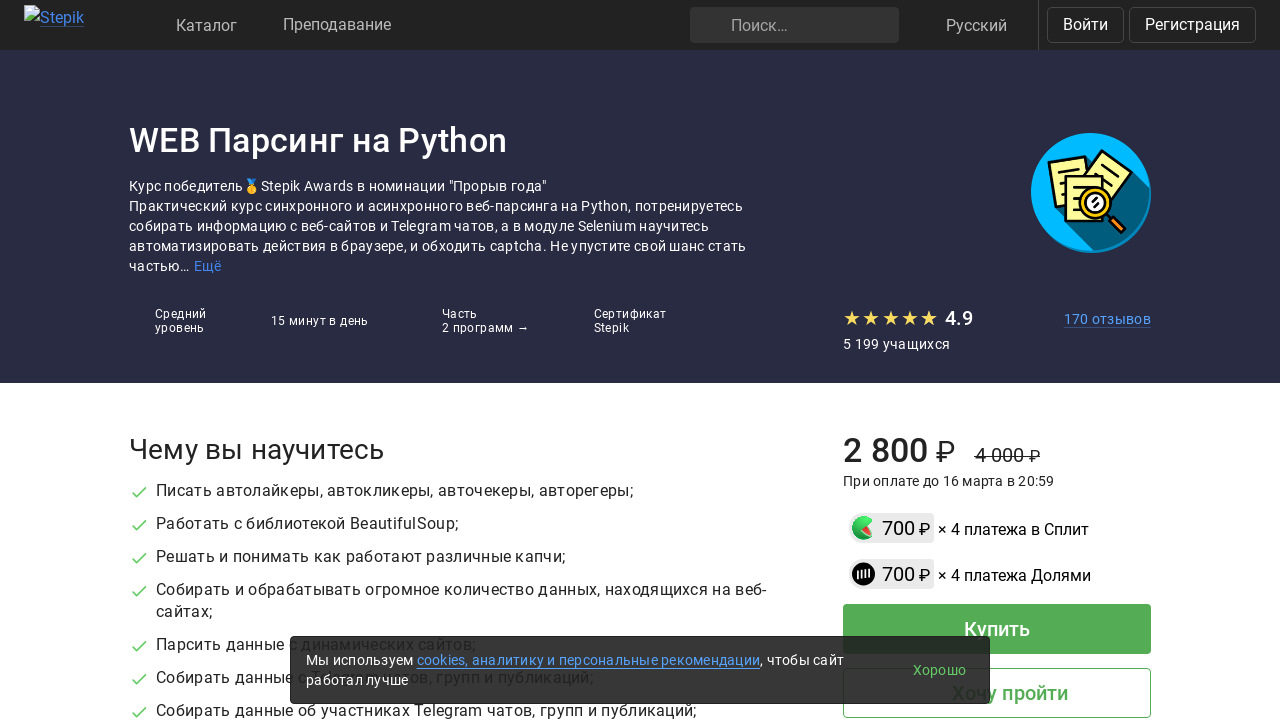

Navigated to Stepik course page (https://stepik.org/course/104774)
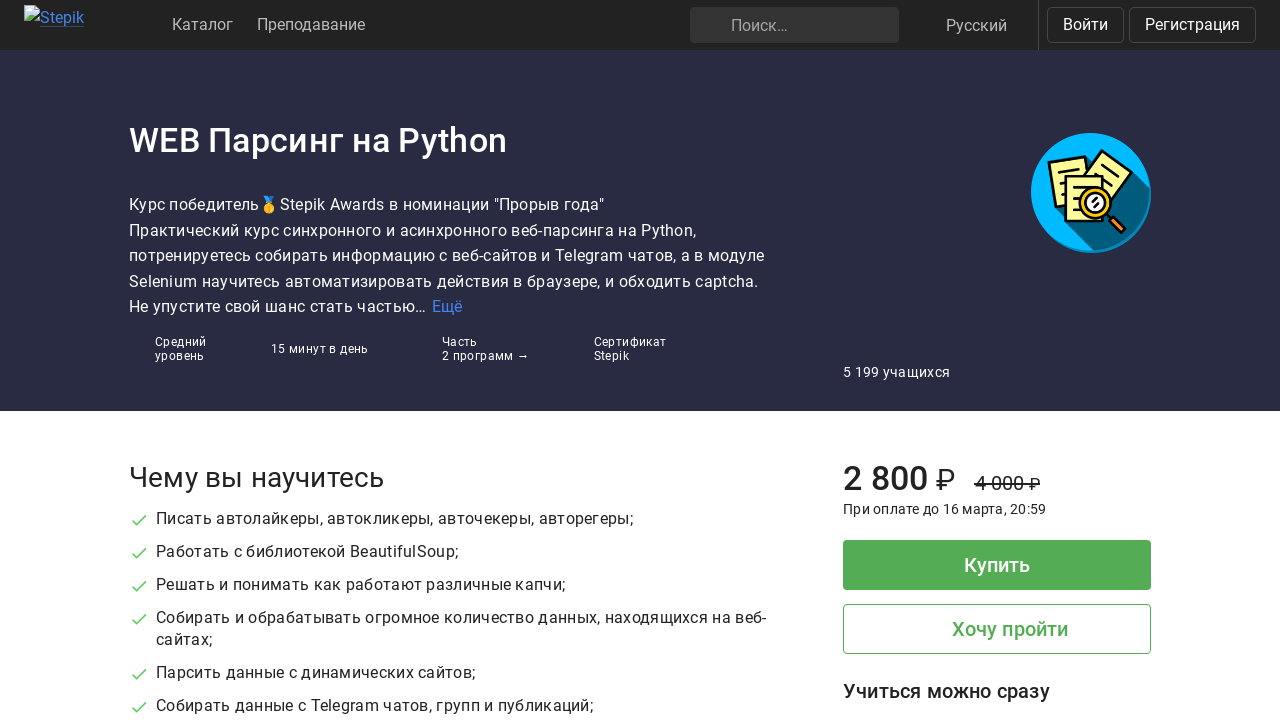

Waited 5 seconds for the course page to fully load
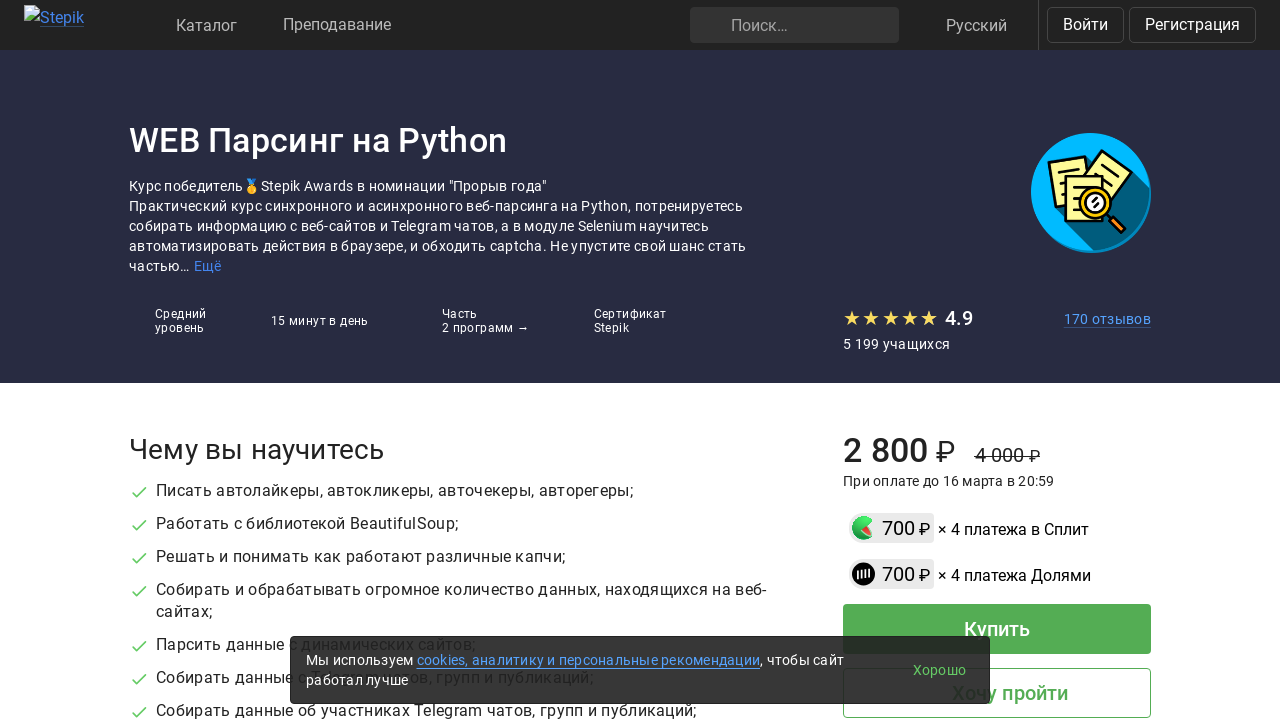

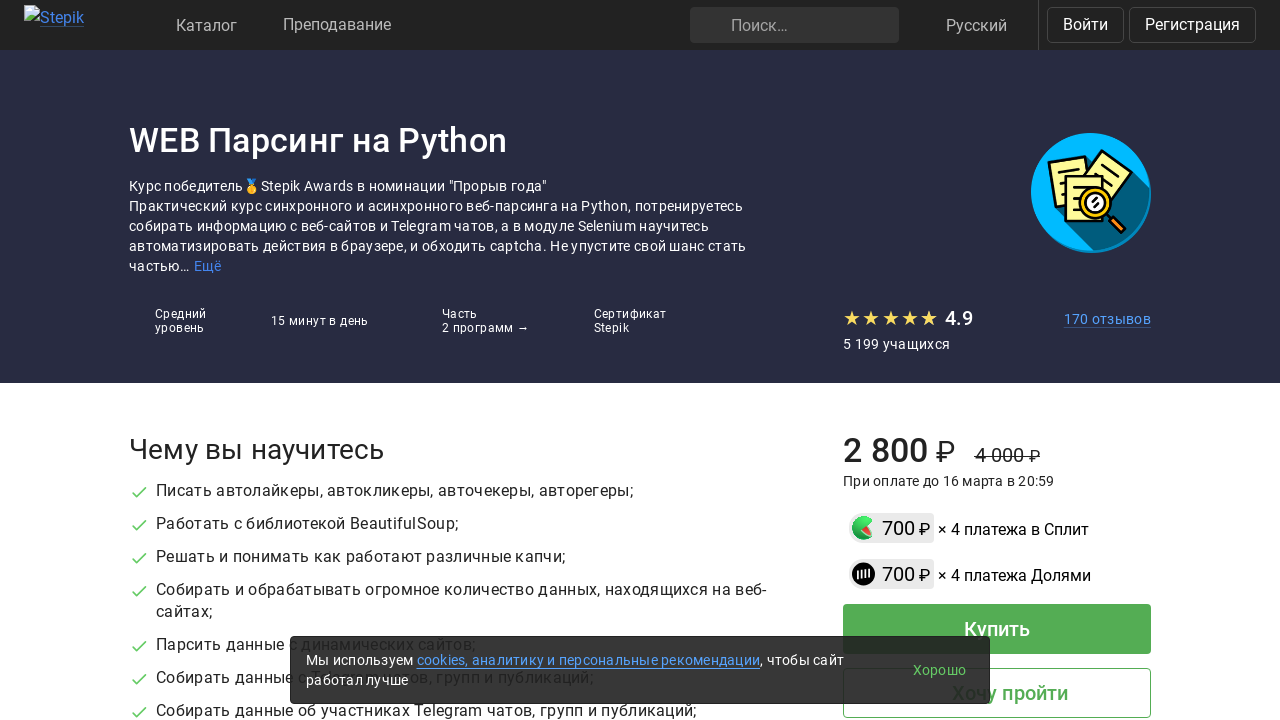